Tests a form submission by filling in name, email, current address, and permanent address fields, then submitting the form

Starting URL: https://demoqa.com/text-box

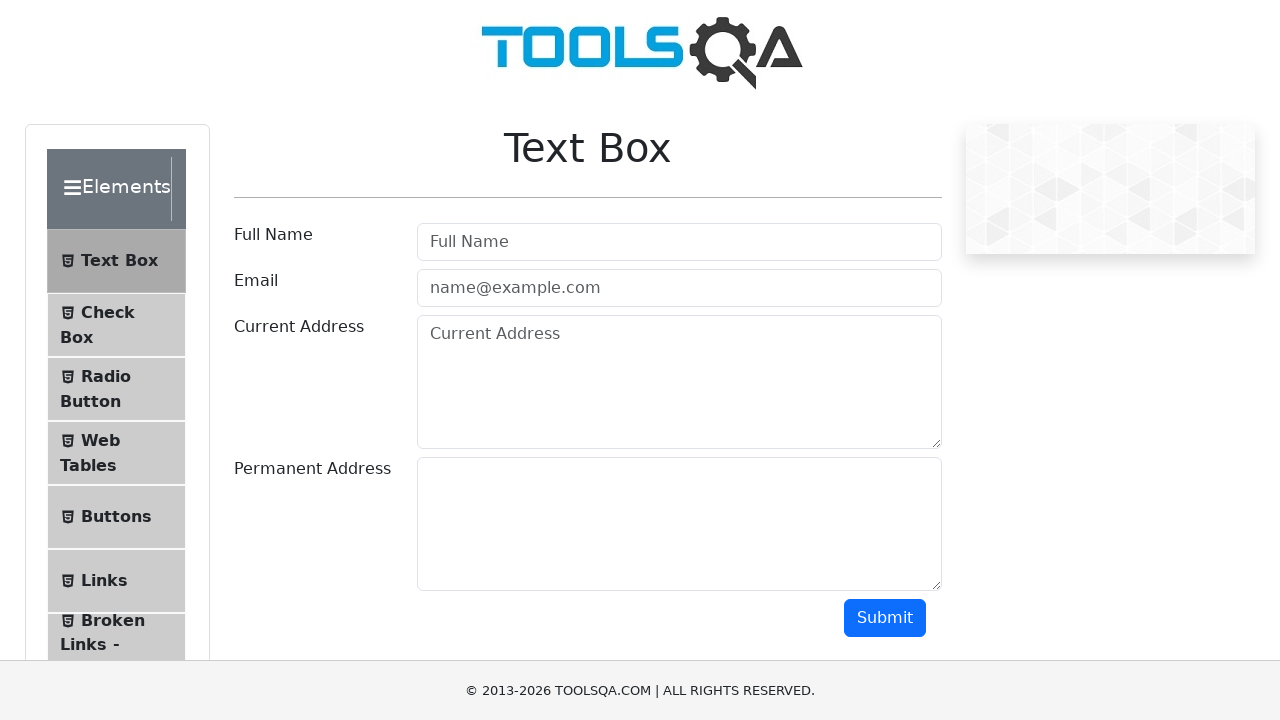

Filled name field with 'alexander diaz' on #userName
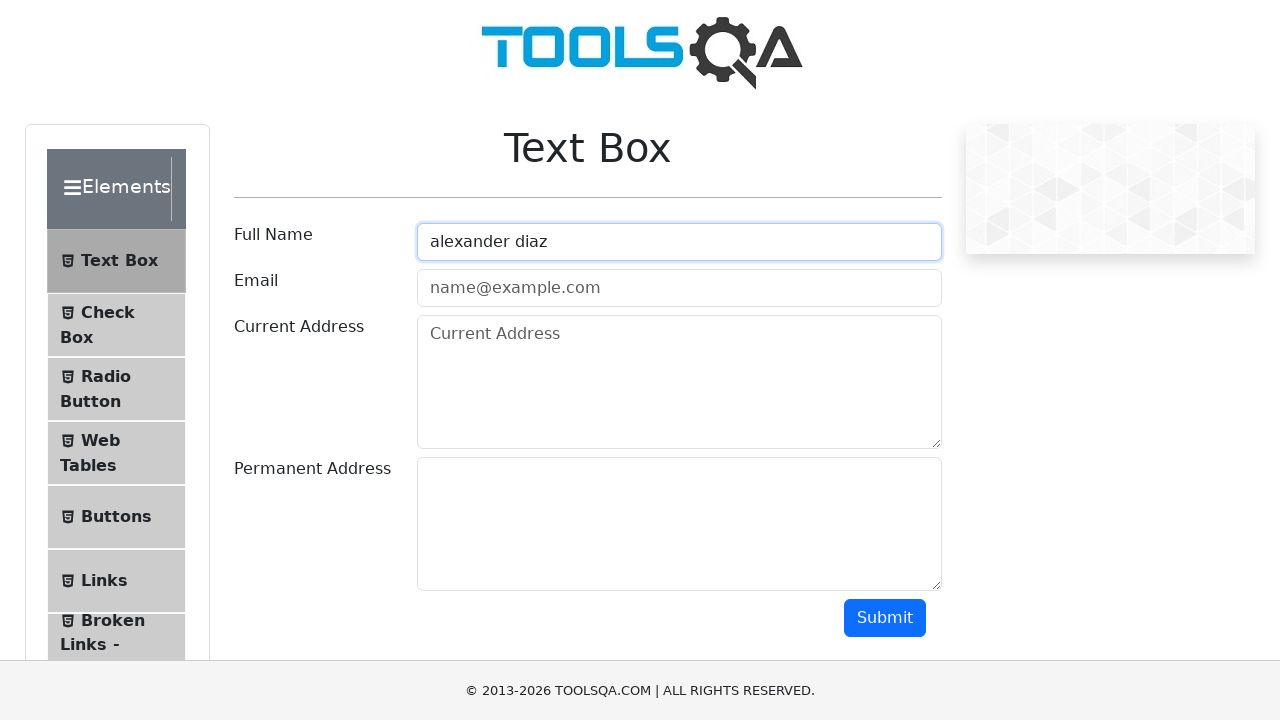

Filled email field with 'alexanderkevindiaz05@gmail.com' on #userEmail
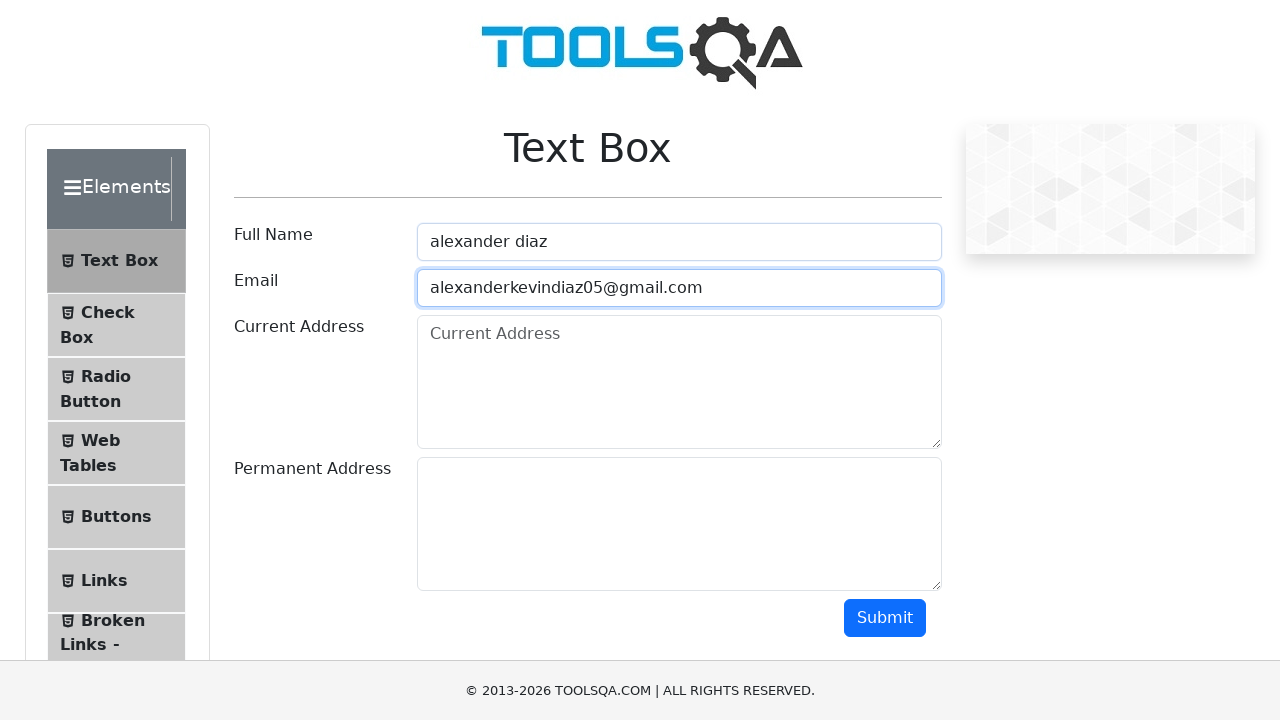

Filled current address field with '123345' on #currentAddress
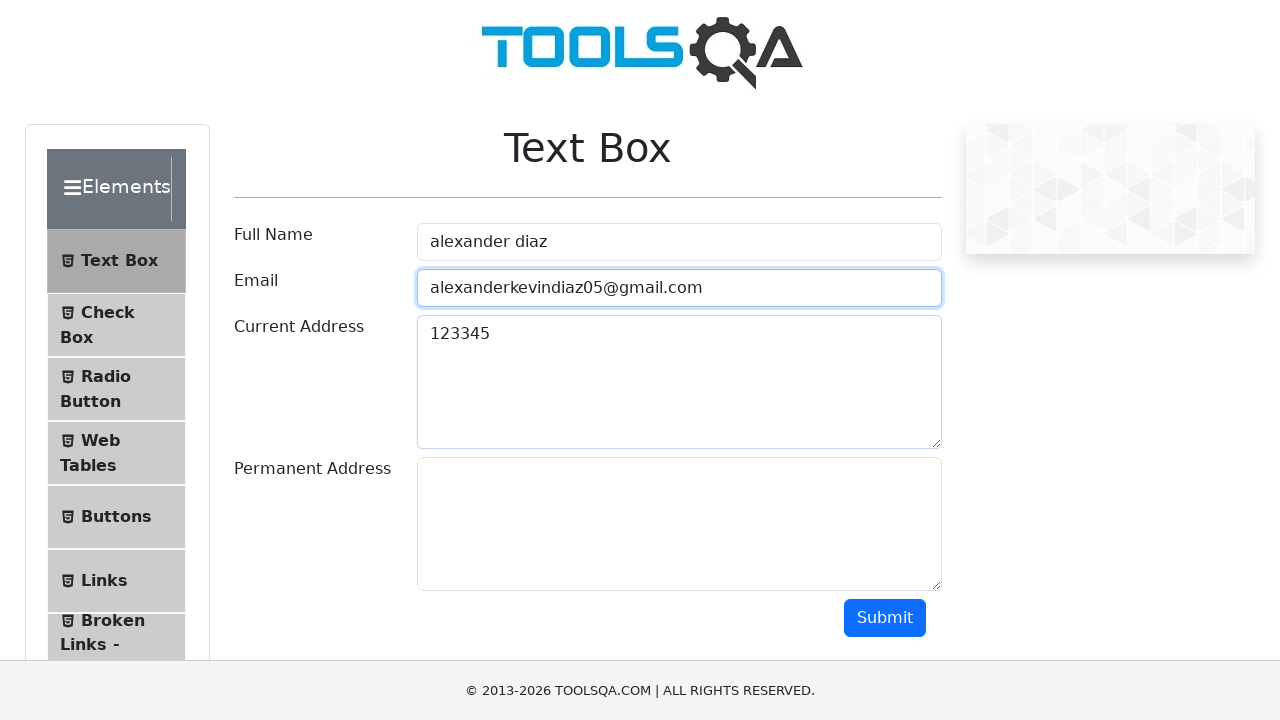

Filled permanent address field with '123345' on #permanentAddress
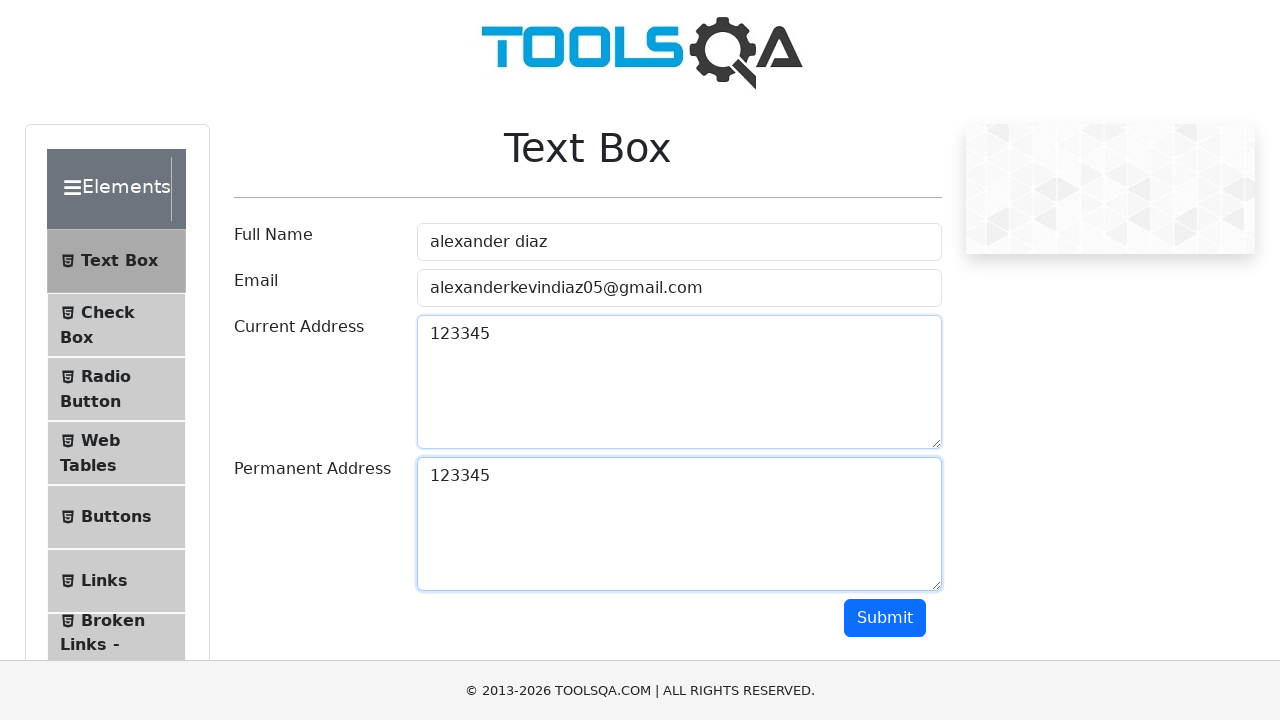

Scrolled to bottom of page to reveal submit button
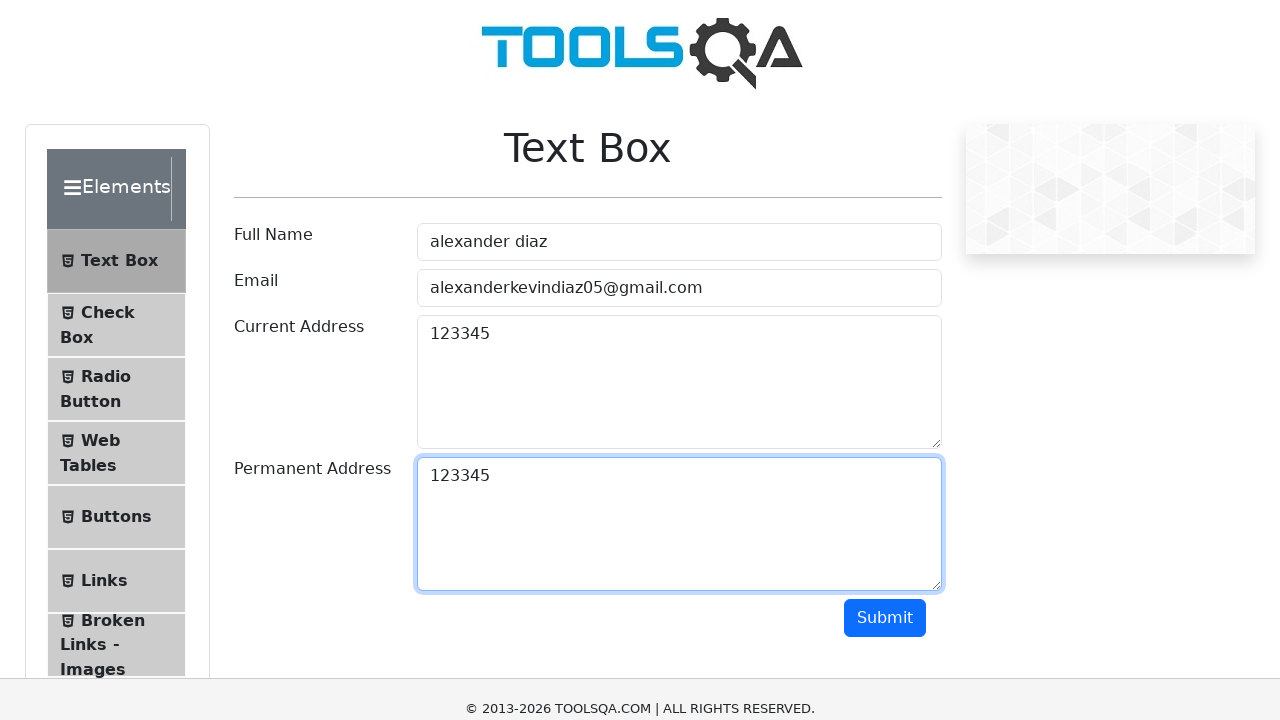

Clicked submit button to submit form at (885, 19) on #submit
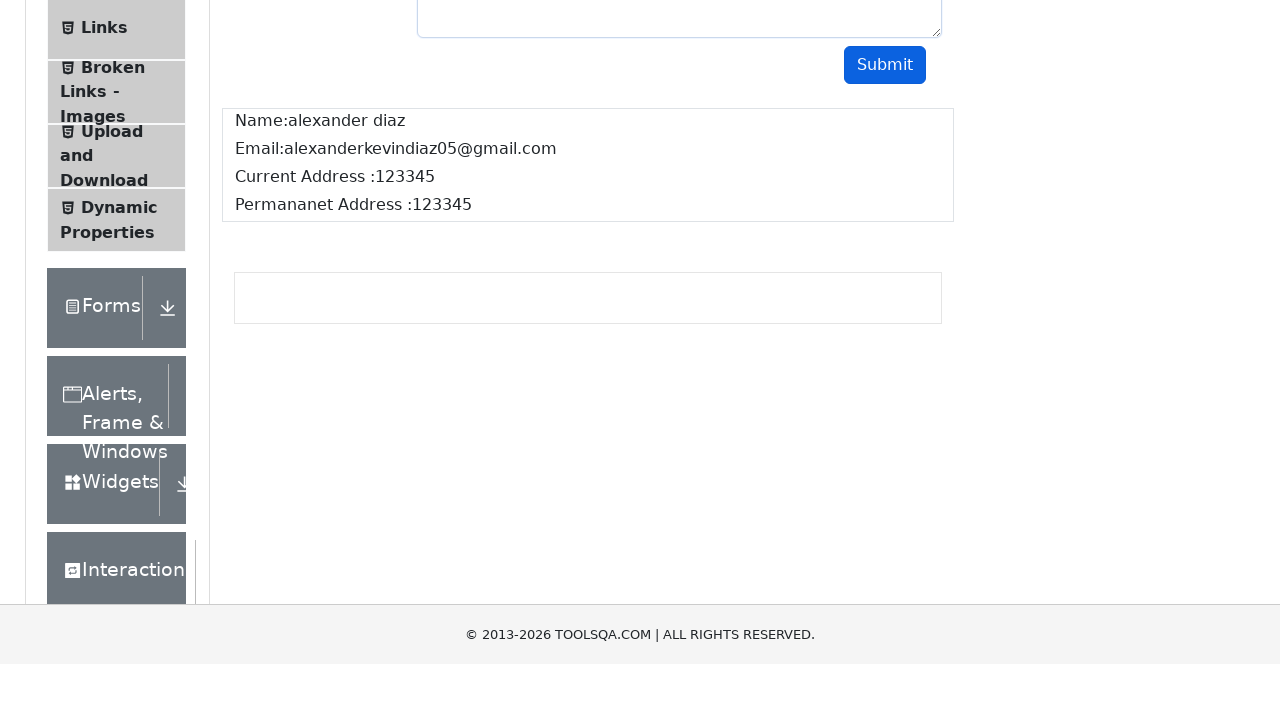

Waited 2 seconds for form submission to complete
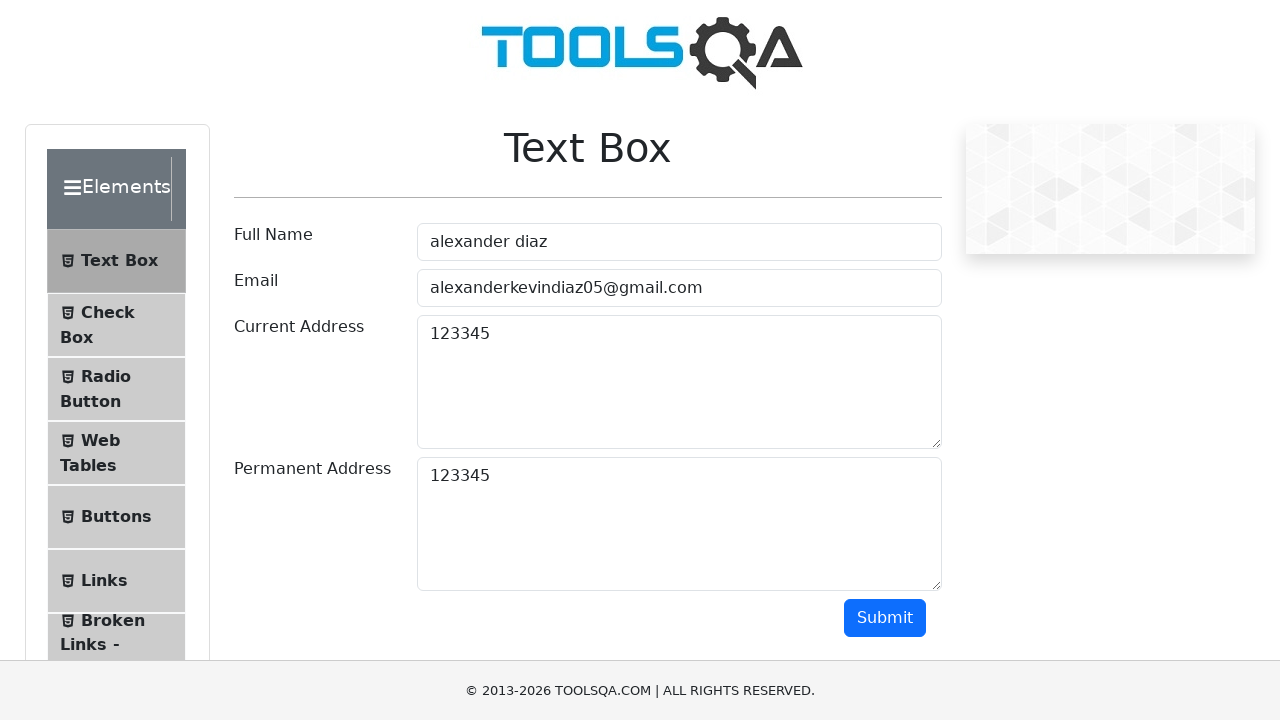

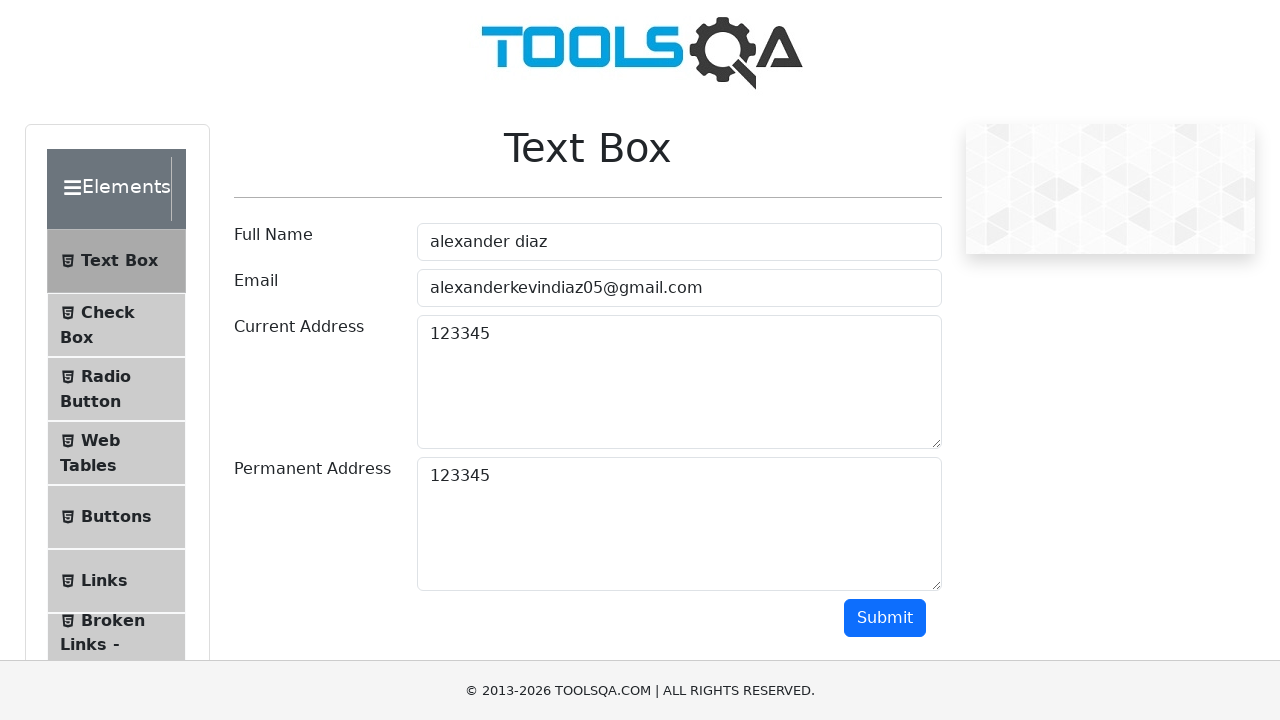